Adds specific items (Cucumber, Tomato, Carrot) to cart on an e-commerce site, then proceeds to checkout and enters a promo code

Starting URL: https://rahulshettyacademy.com/seleniumPractise/#/

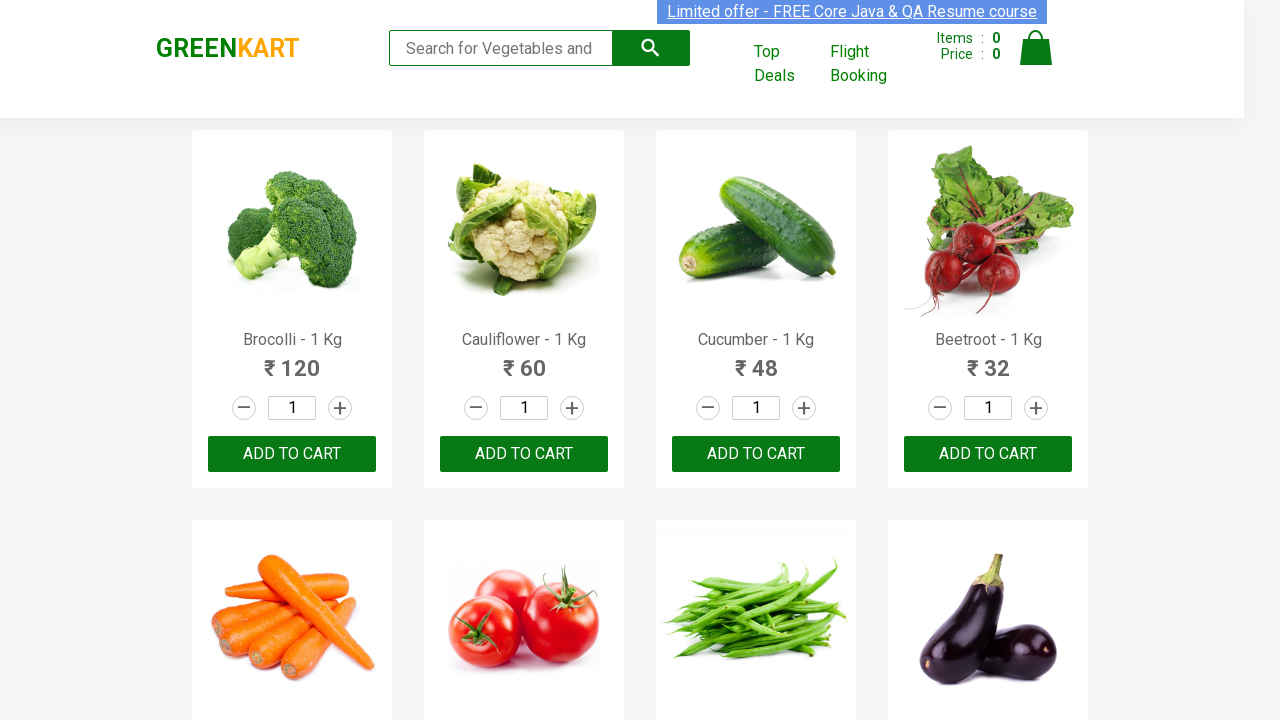

Waited for product list to load
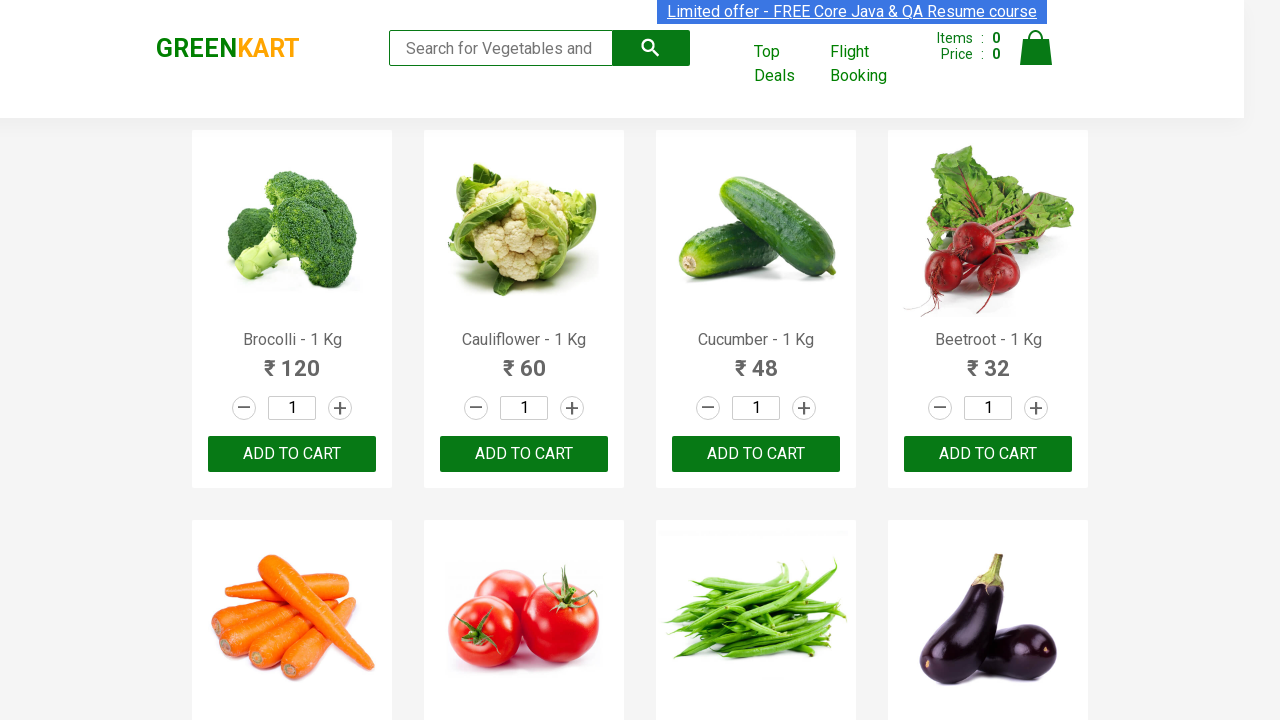

Retrieved all product names from page
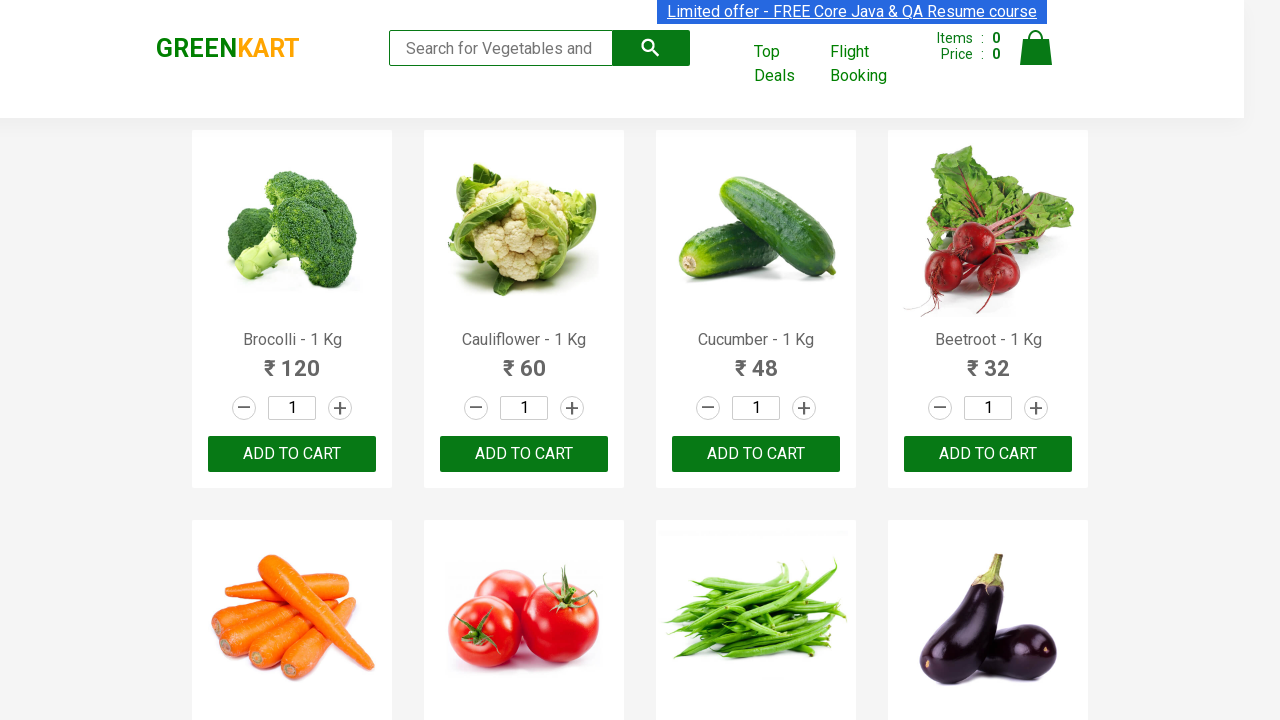

Retrieved all product action buttons
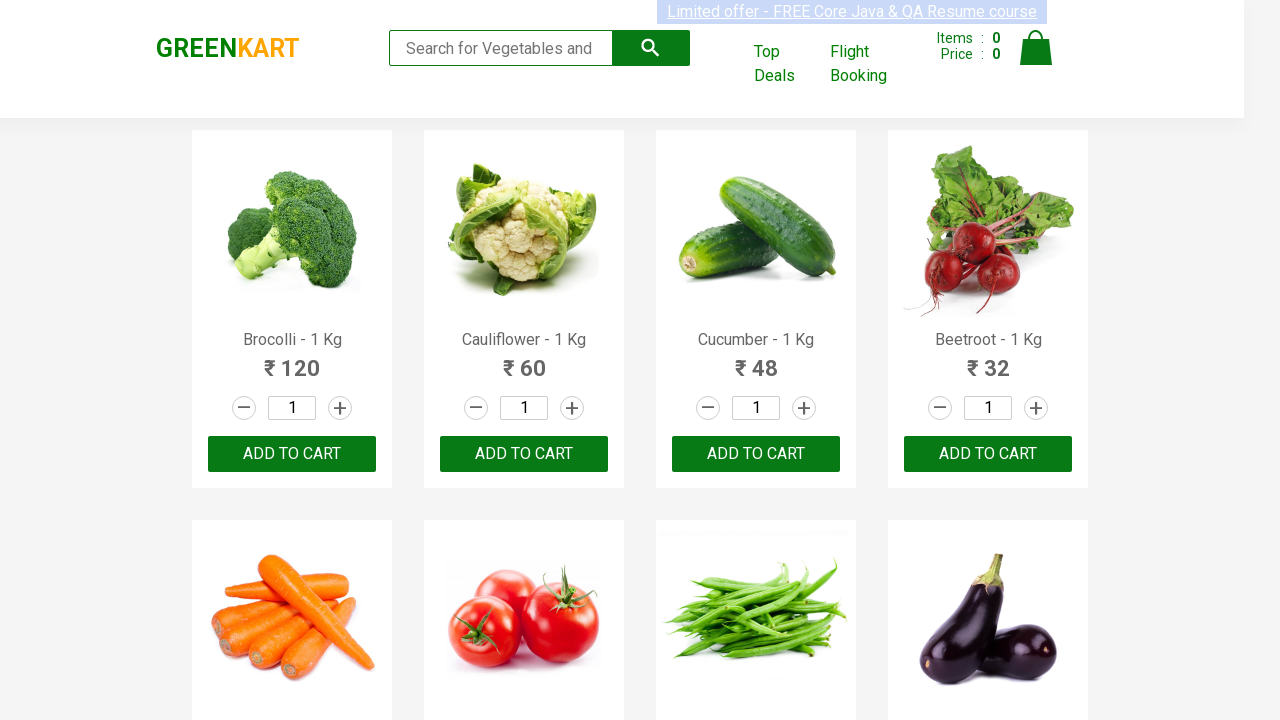

Added Cucumber to cart at (756, 454) on div.product-action button >> nth=2
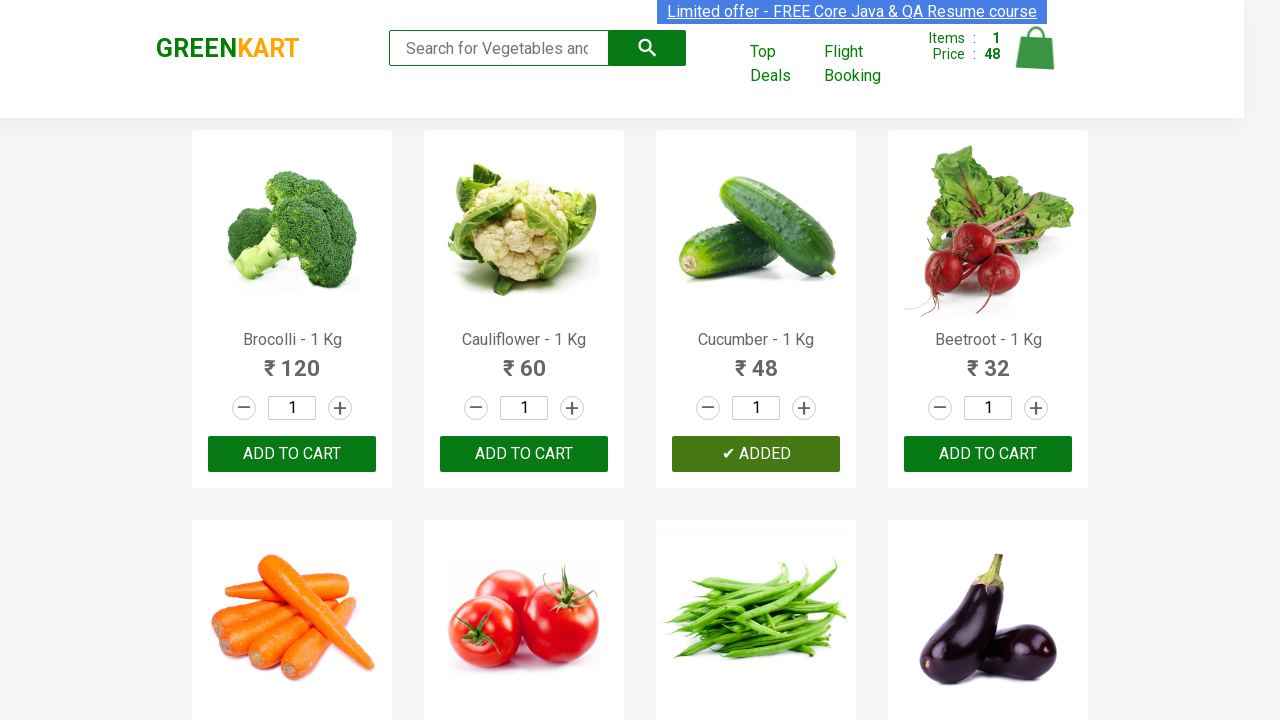

Added Carrot to cart at (292, 360) on div.product-action button >> nth=4
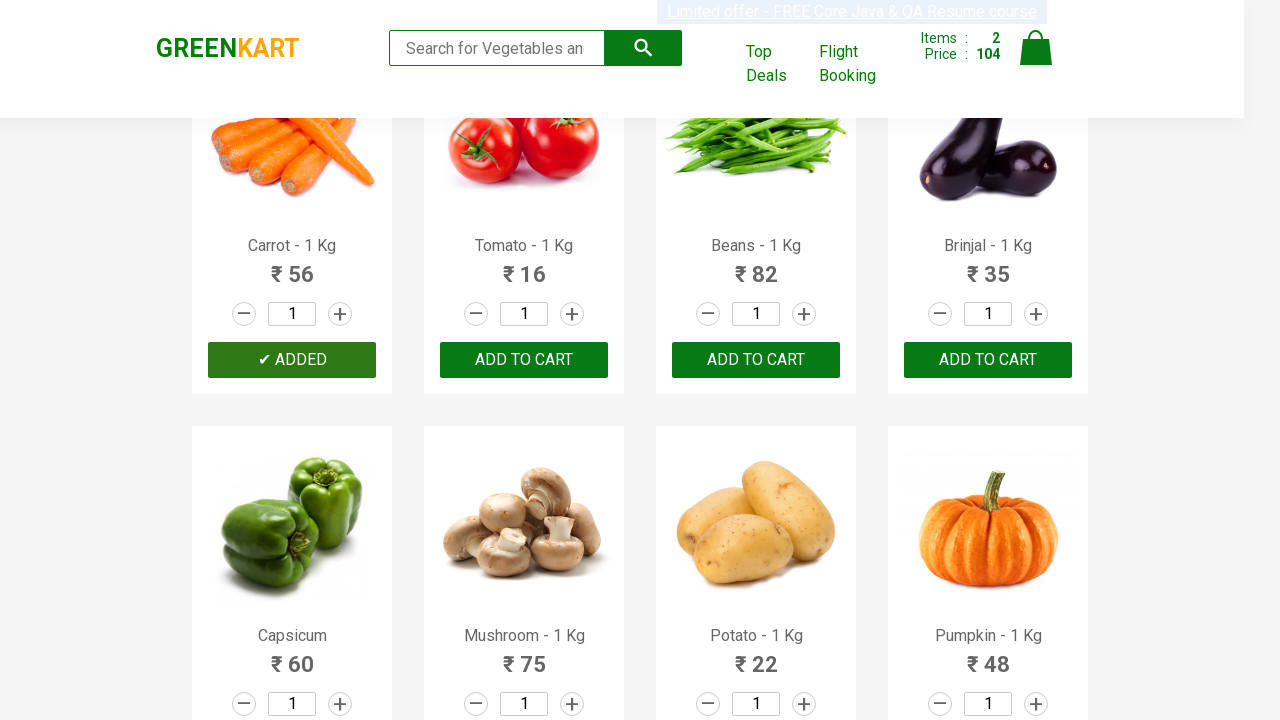

Added Tomato to cart at (524, 360) on div.product-action button >> nth=5
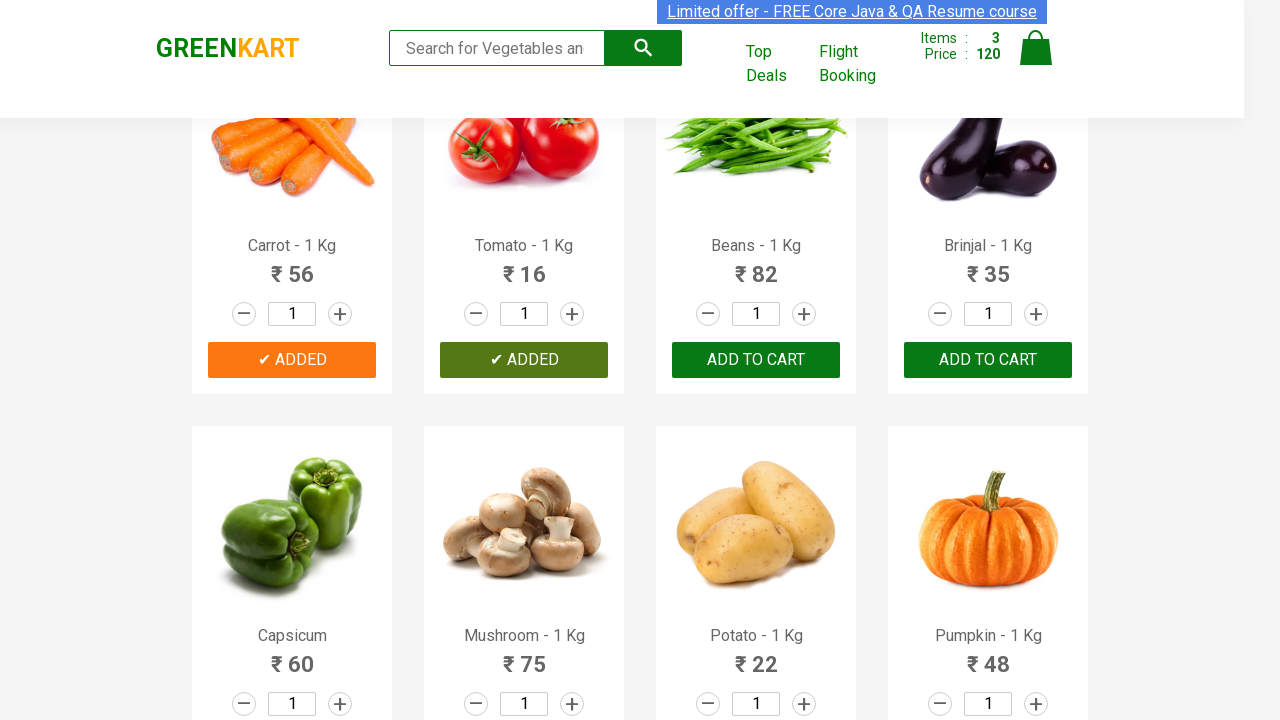

Clicked on cart icon to view cart at (1036, 59) on a.cart-icon
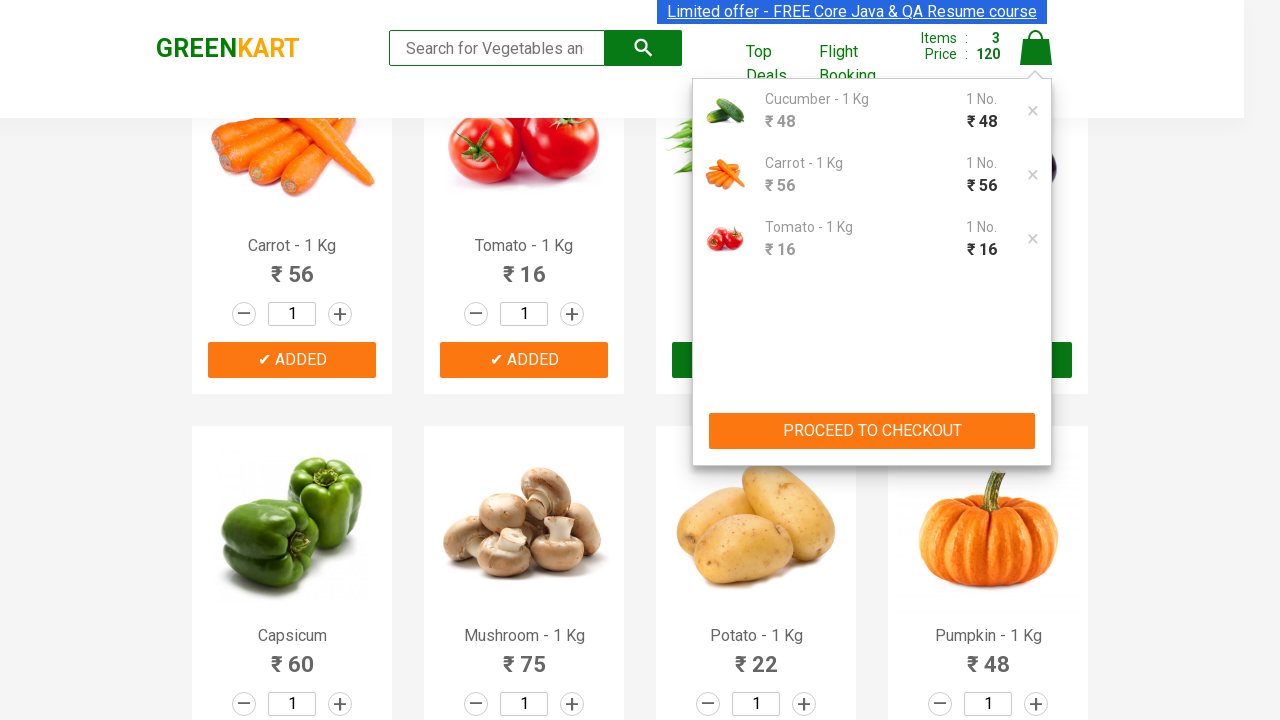

Clicked proceed to checkout button at (872, 431) on div.cart-preview.active div.action-block button[type='button']
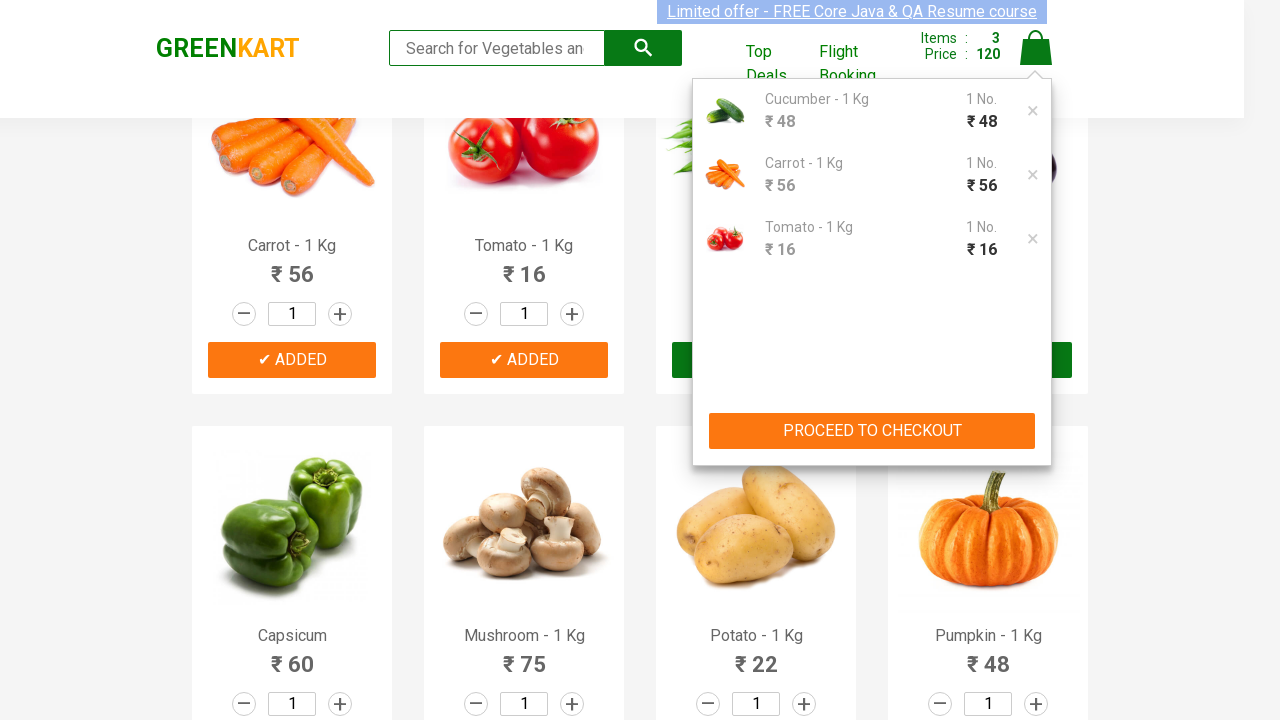

Waited for promo code input field to load
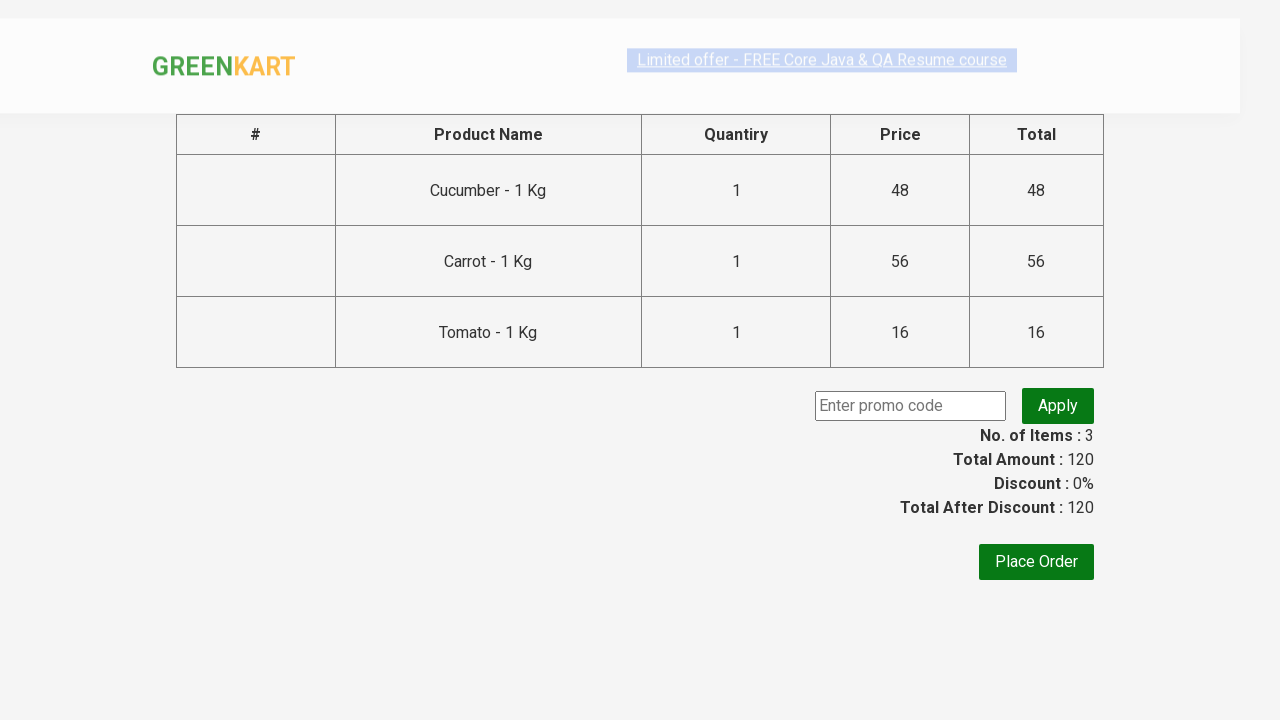

Entered promo code 'rahulshettyacademy' on input[placeholder='Enter promo code']
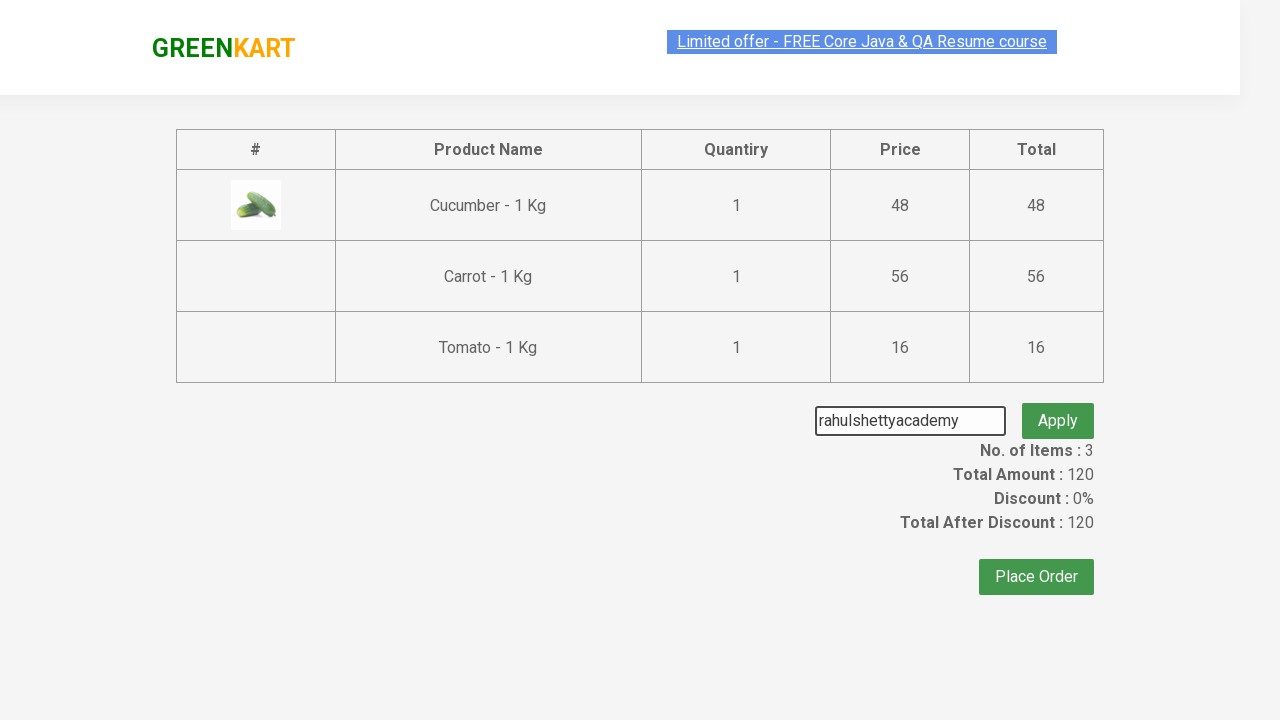

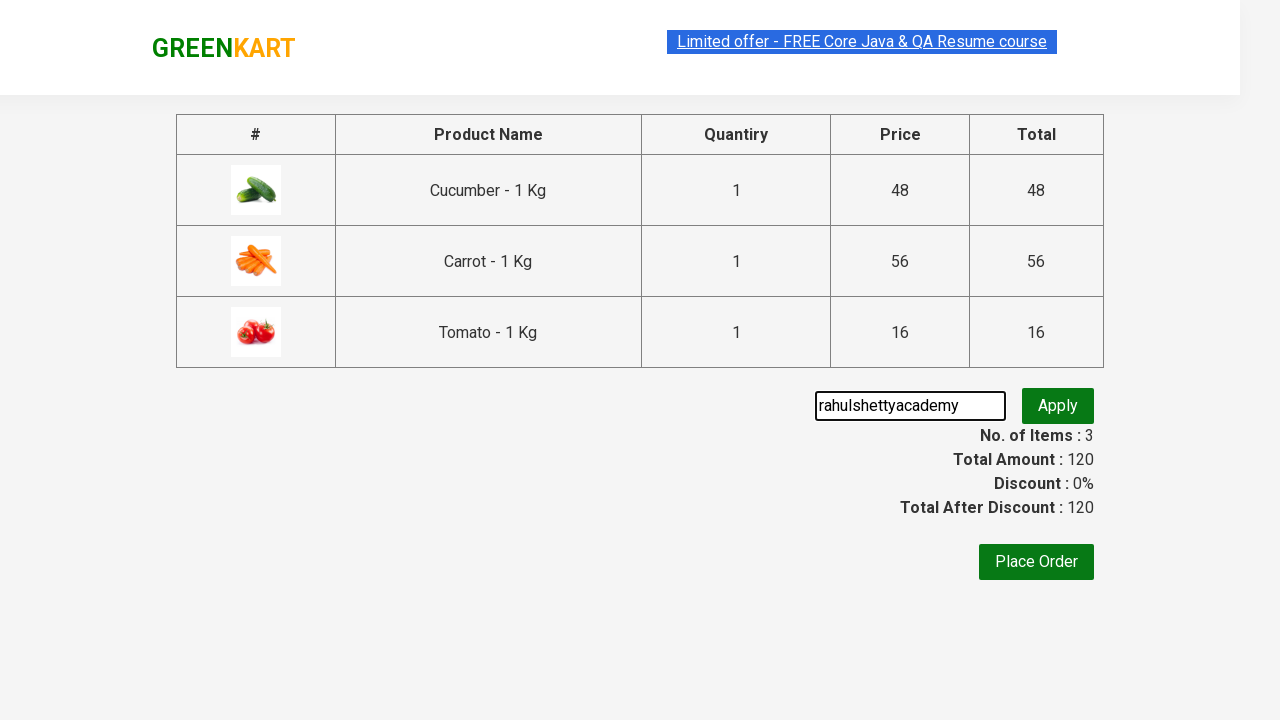